Navigates to Broken Images page and checks if the hjkl.jpg image is broken

Starting URL: https://the-internet.herokuapp.com/

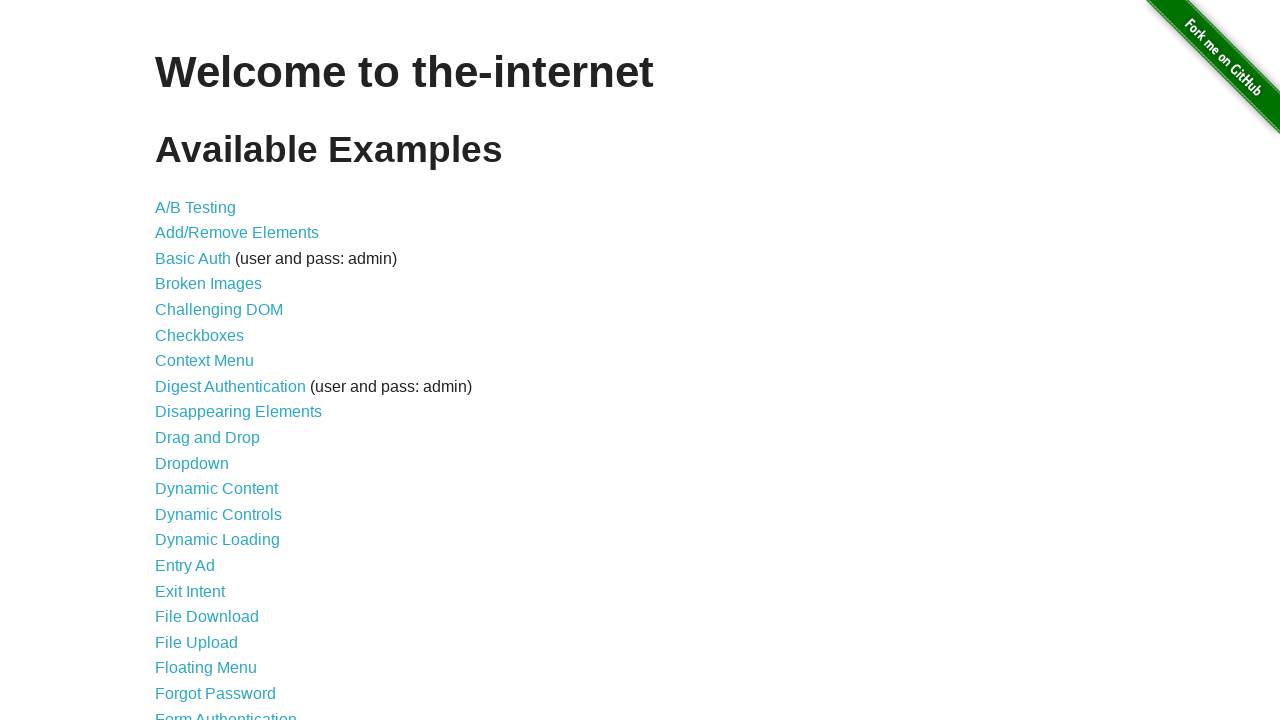

Clicked 'Broken Images' link to navigate to the page at (208, 284) on internal:role=link[name="Broken Images"i]
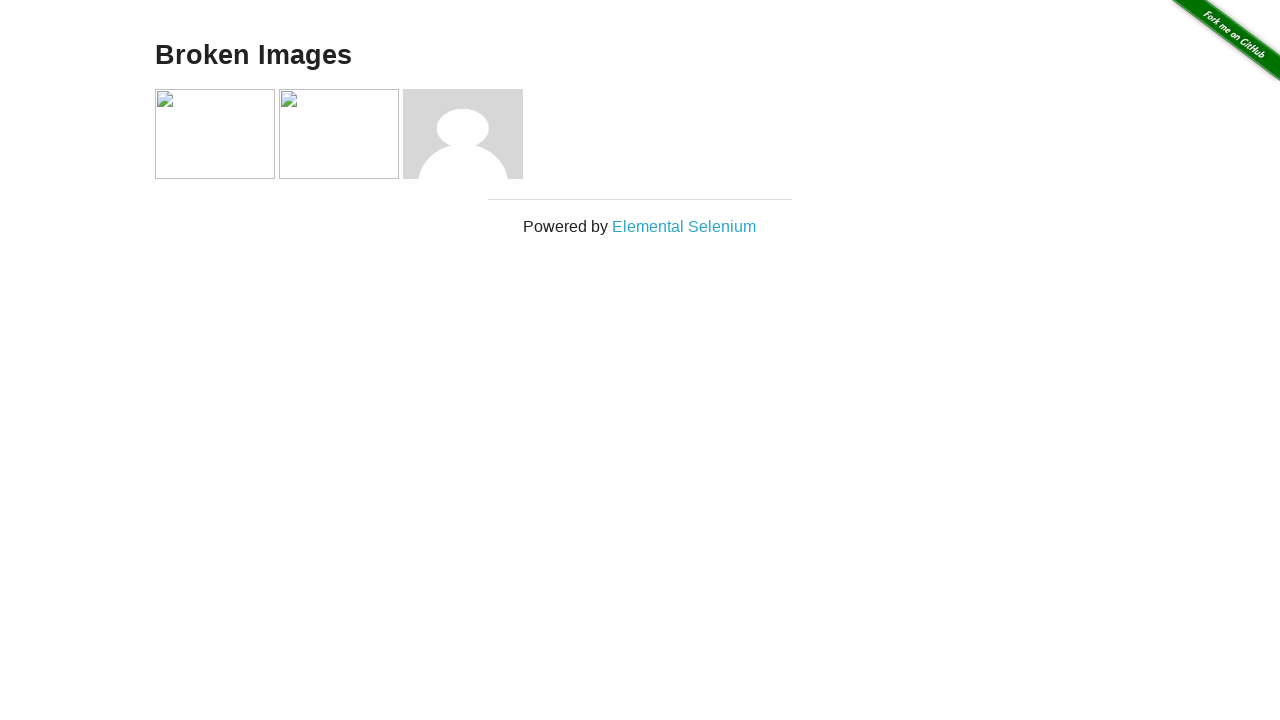

Waited for images to load on the Broken Images page
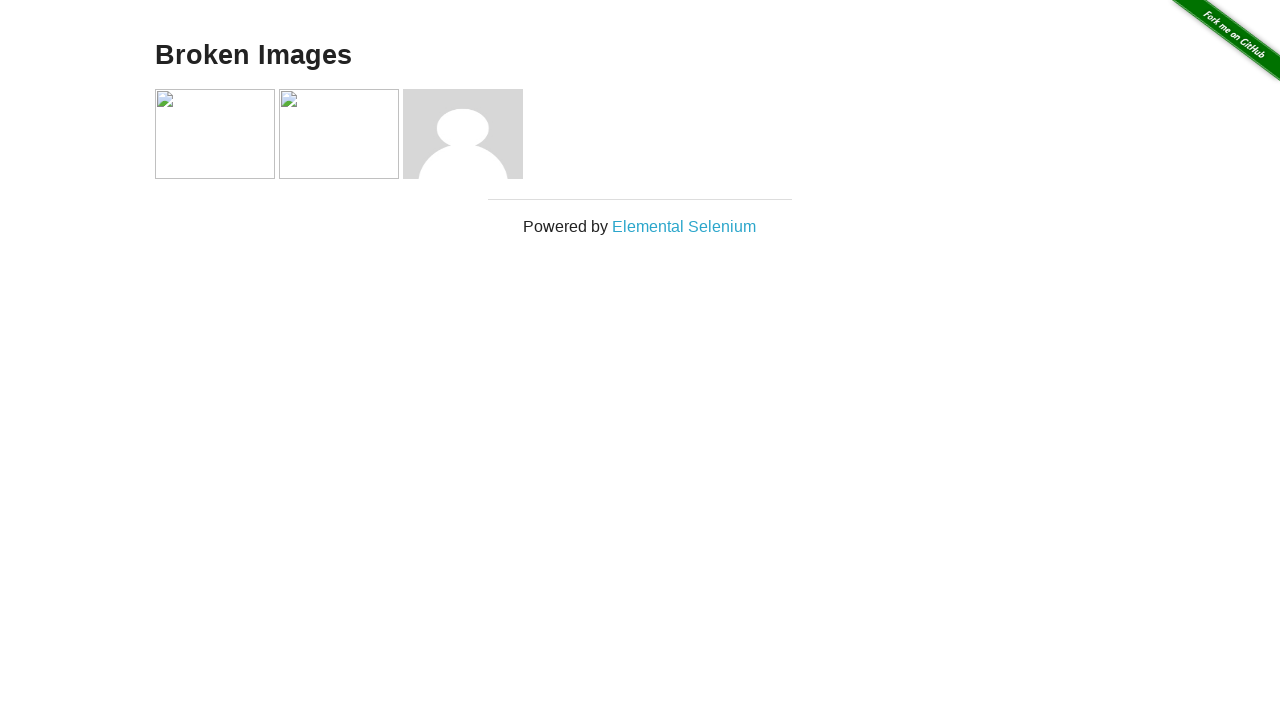

Evaluated if hjkl.jpg image is broken
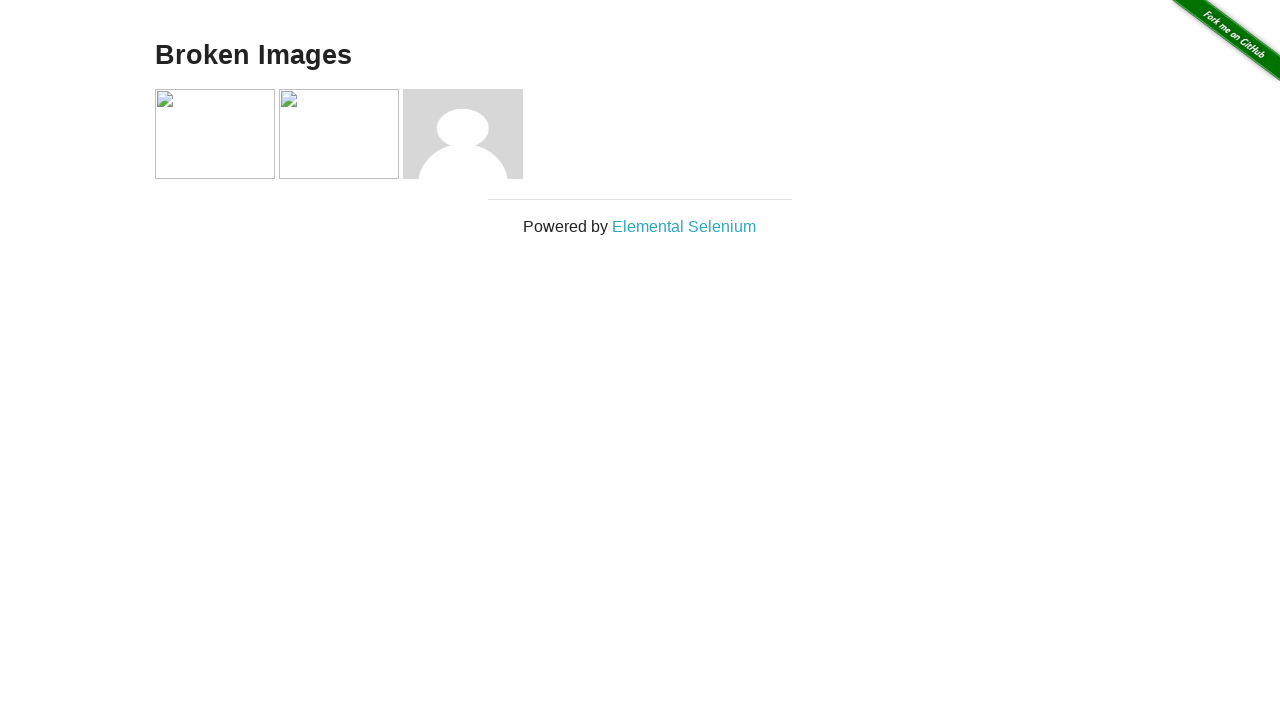

Asserted that hjkl.jpg image is broken (result: True)
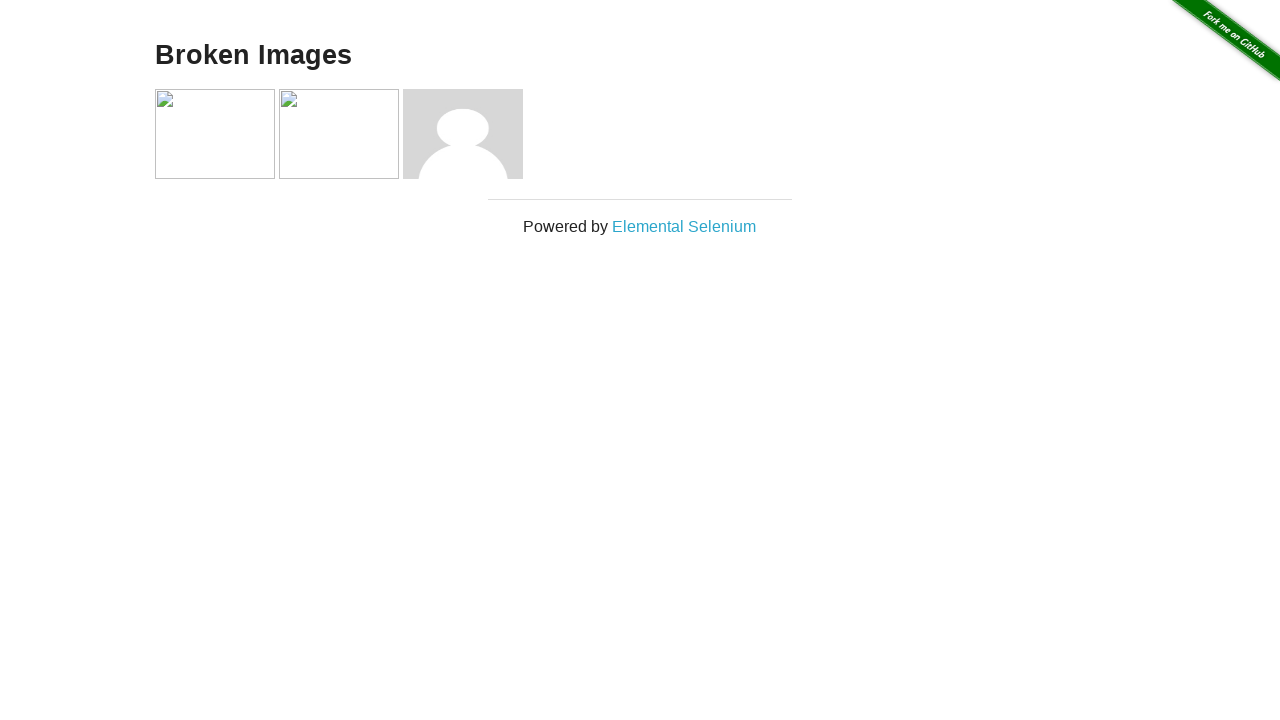

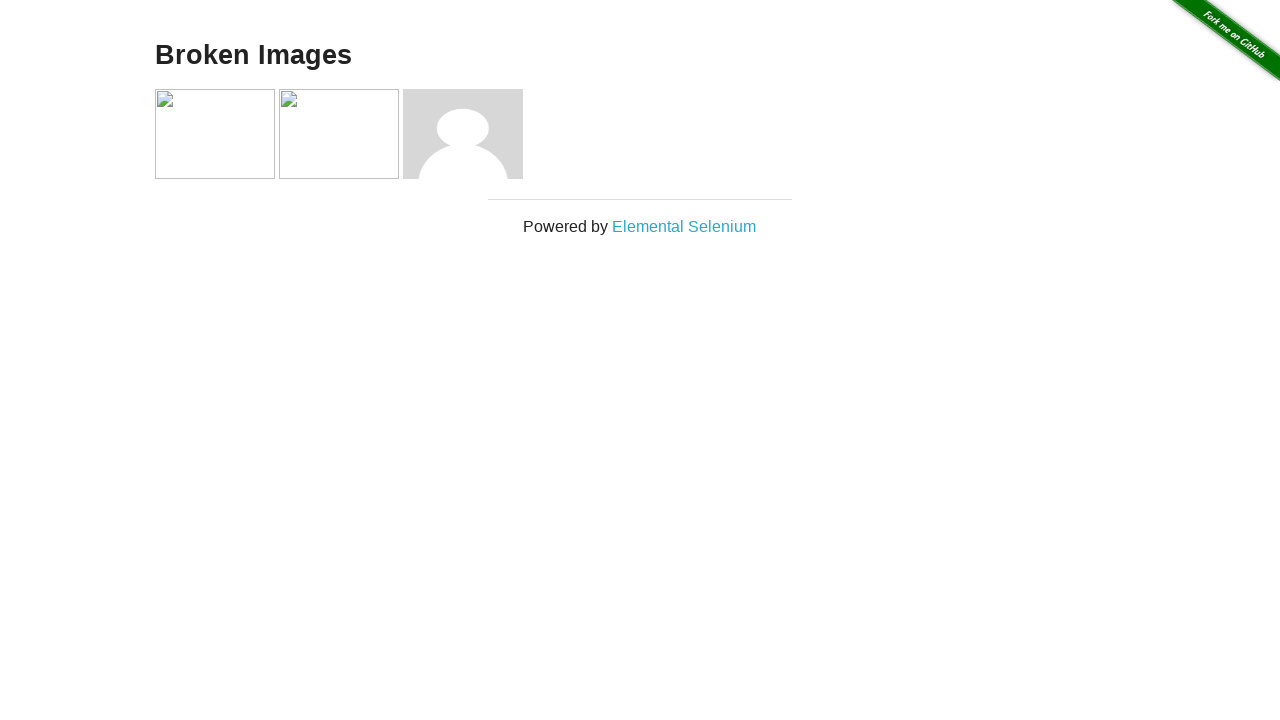